Tests file download functionality by navigating to the tables section and clicking the download link for multiplication table.

Starting URL: https://ru.onlinemschool.com/

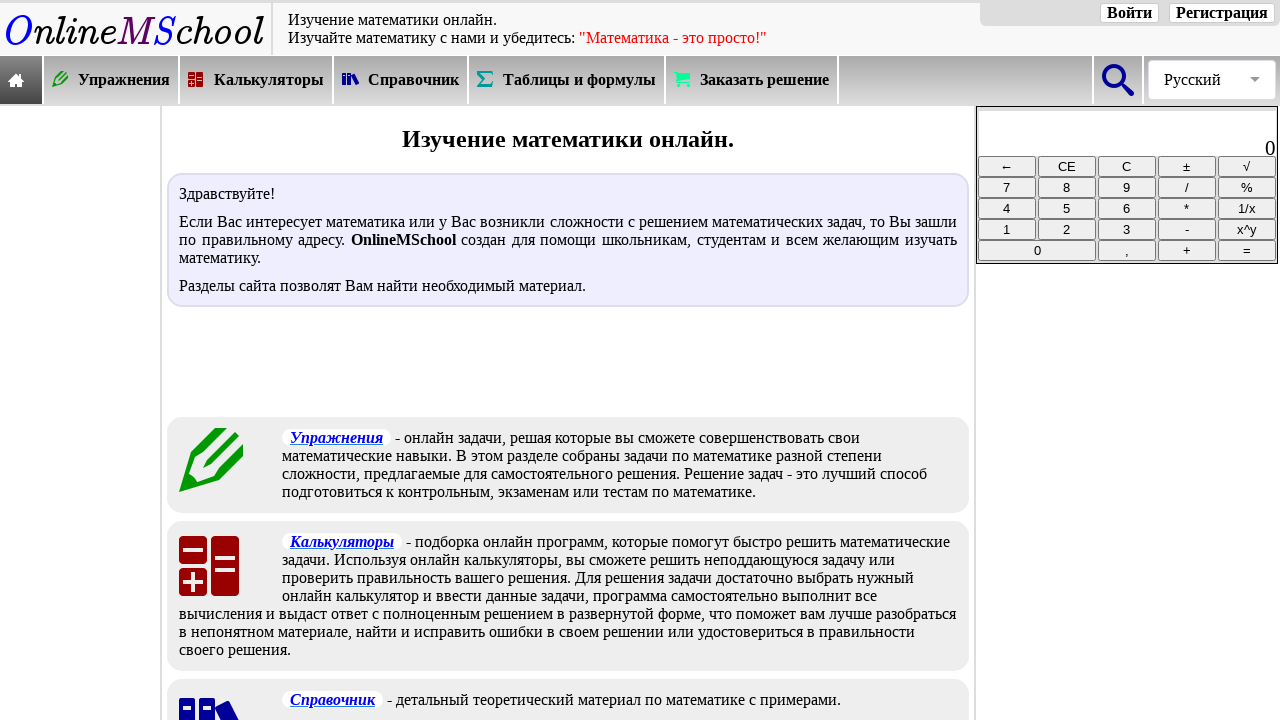

Waited for tables/reference menu selector to load
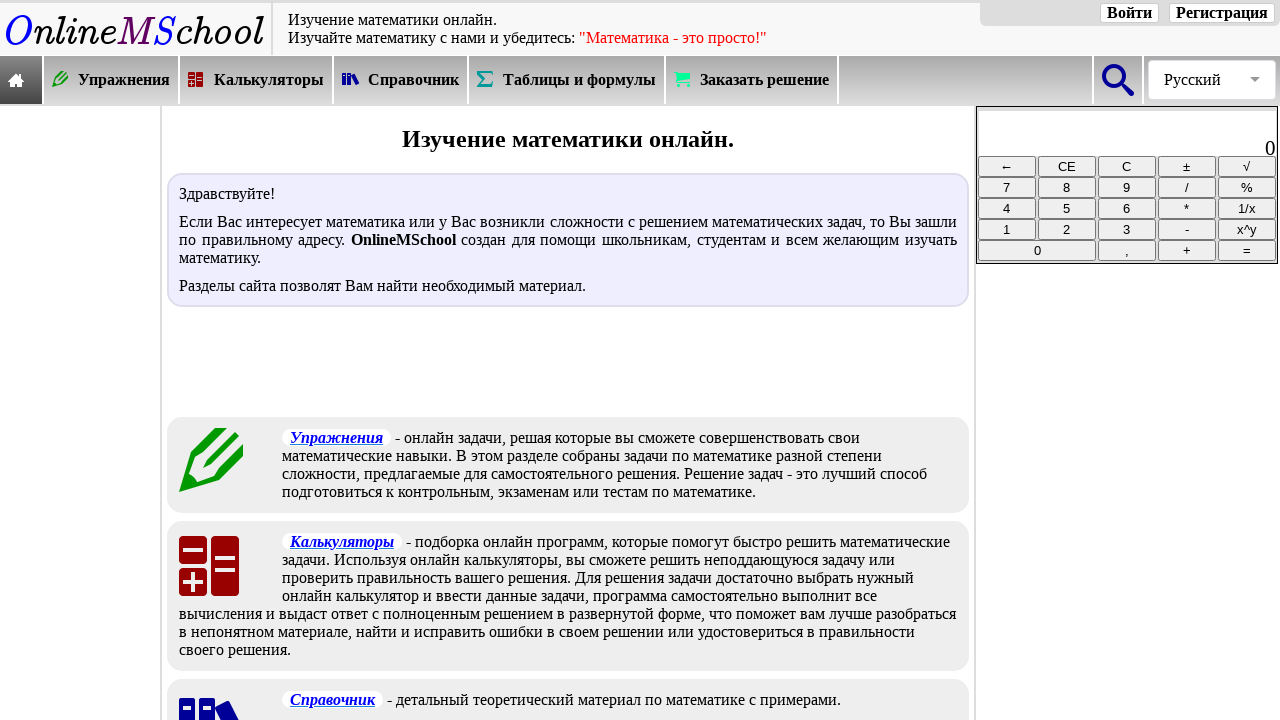

Clicked on tables/reference menu at (580, 80) on xpath=//*[@id="oms_body1"]/header/nav/div[2]/div[5]/a/div/div[2]
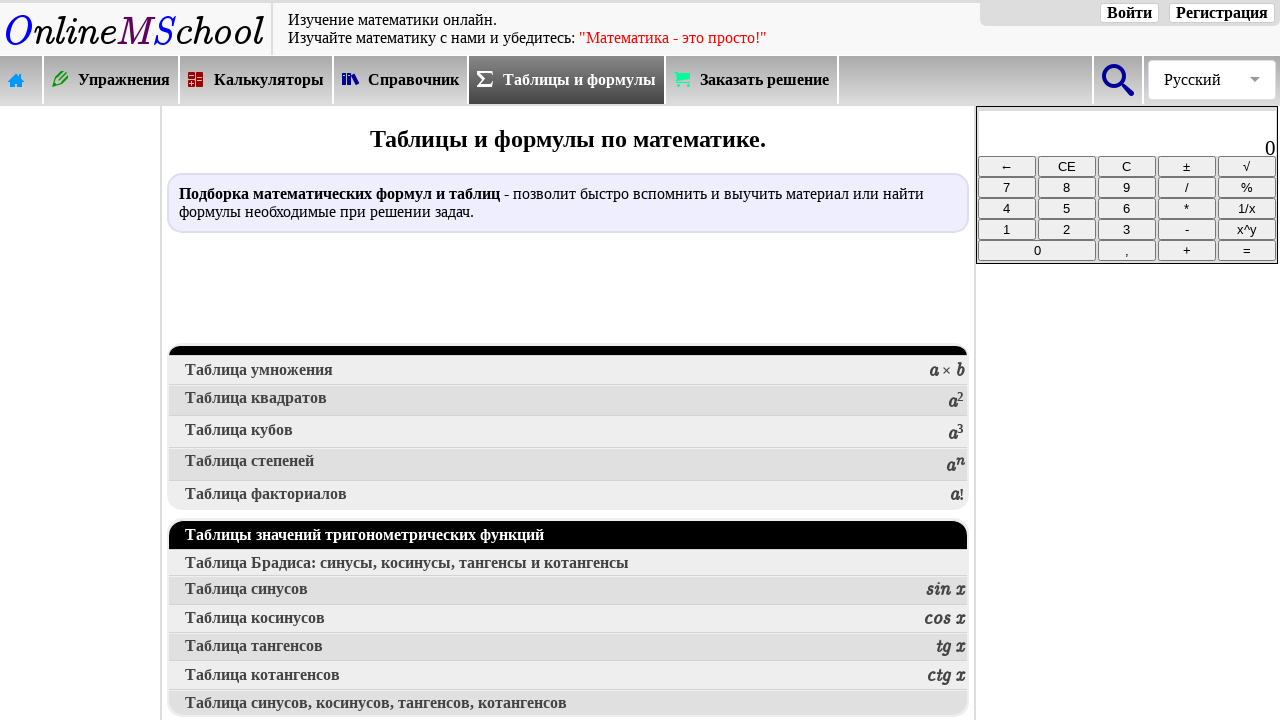

Waited for multiplication table section selector to load
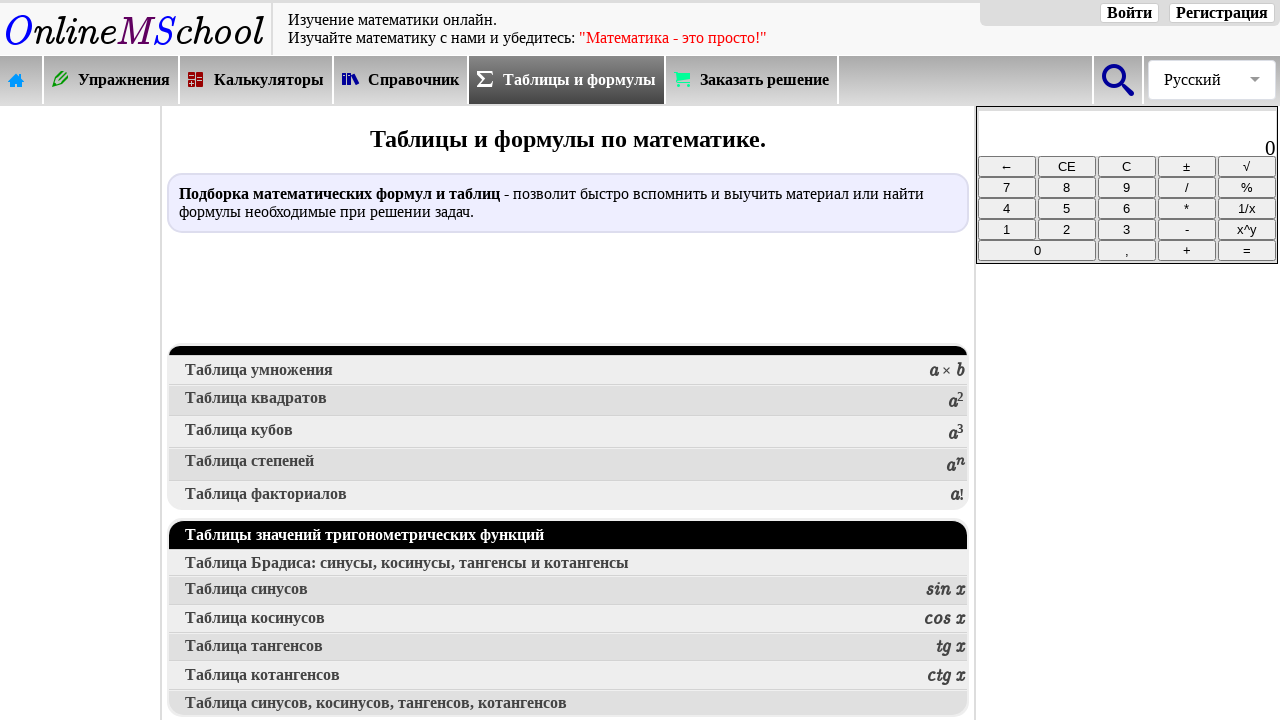

Clicked on multiplication table section at (568, 371) on xpath=//*[@id="oms_center_block"]/div[4]/a[2]
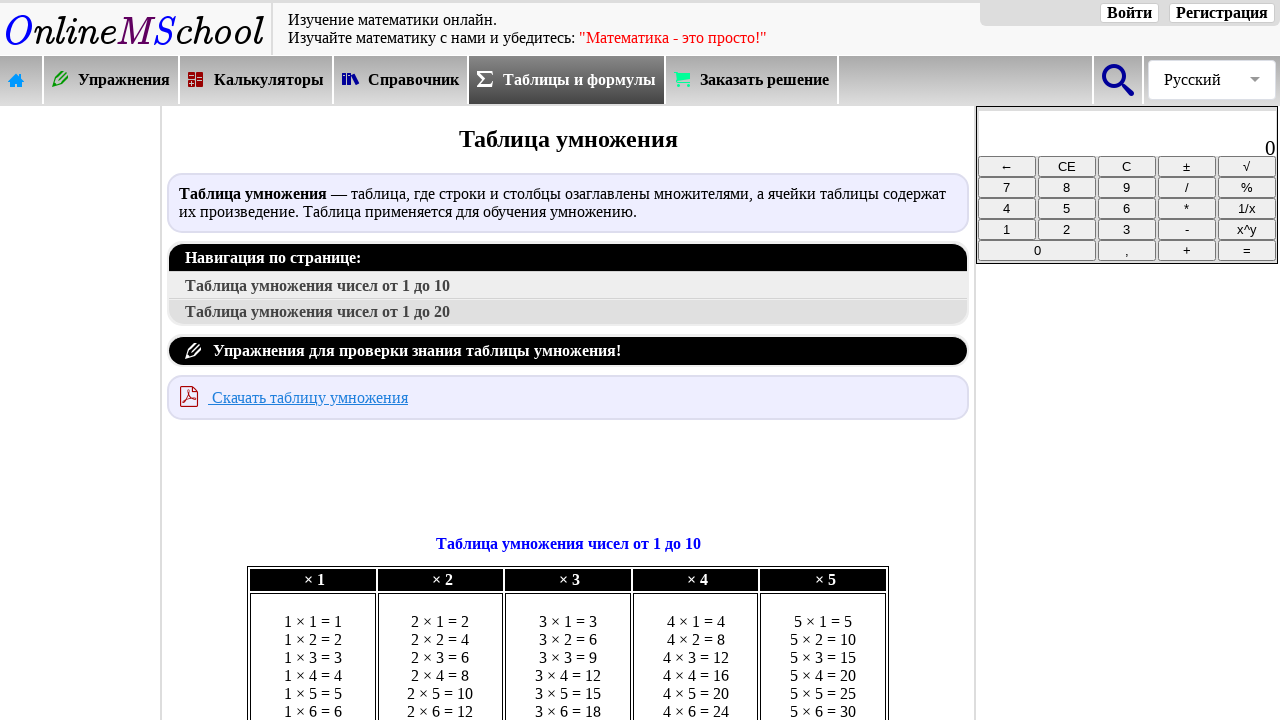

Waited for download multiplication table link to load
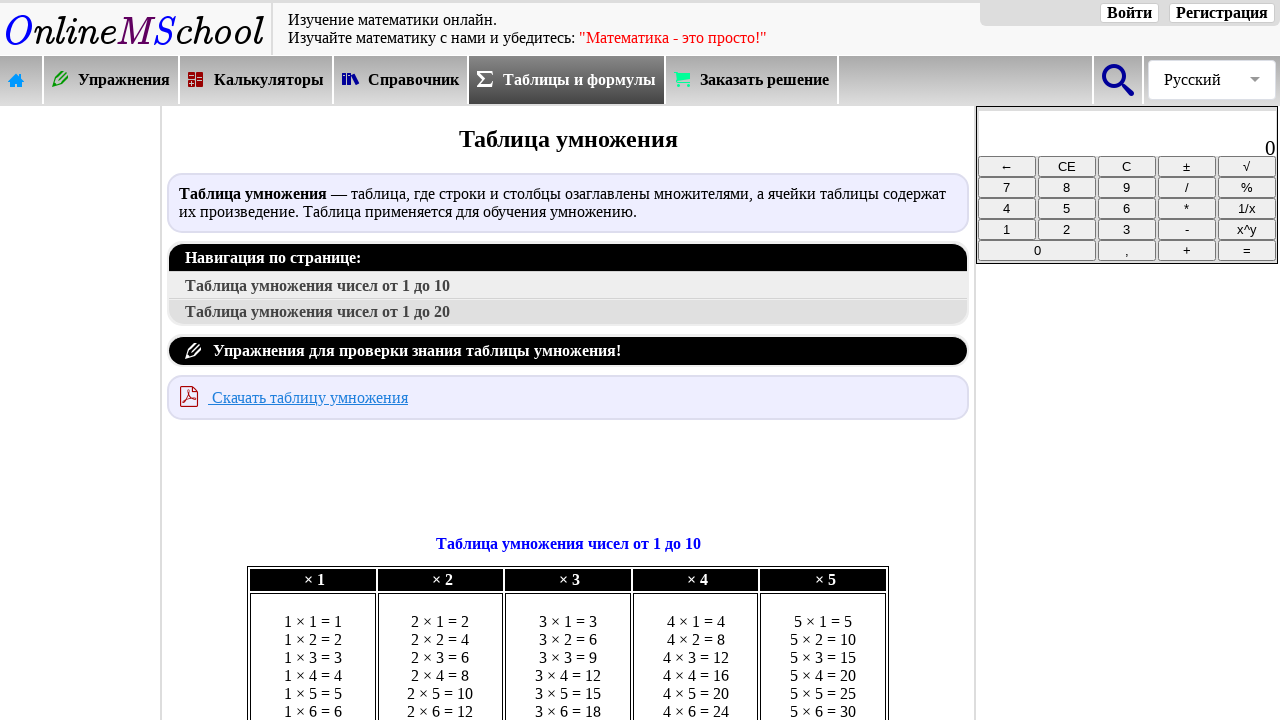

Clicked download link for multiplication table at (190, 396) on a:has-text("Скачать таблицу умножения")
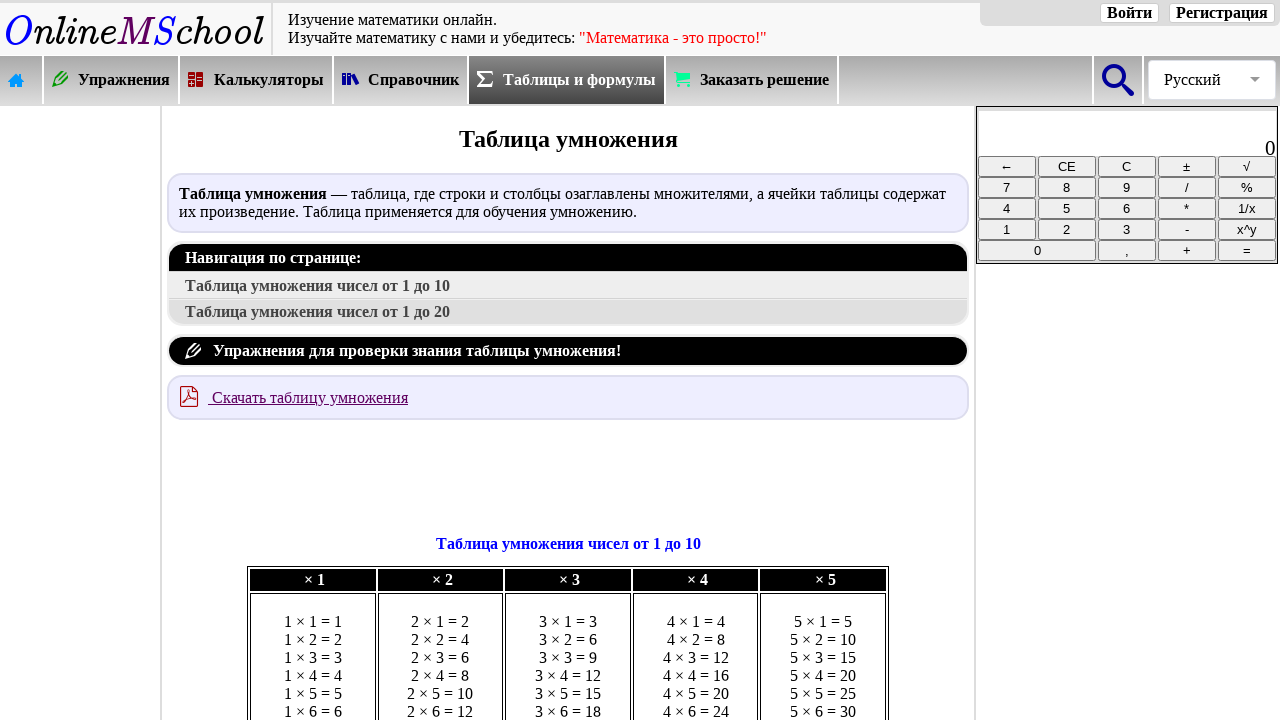

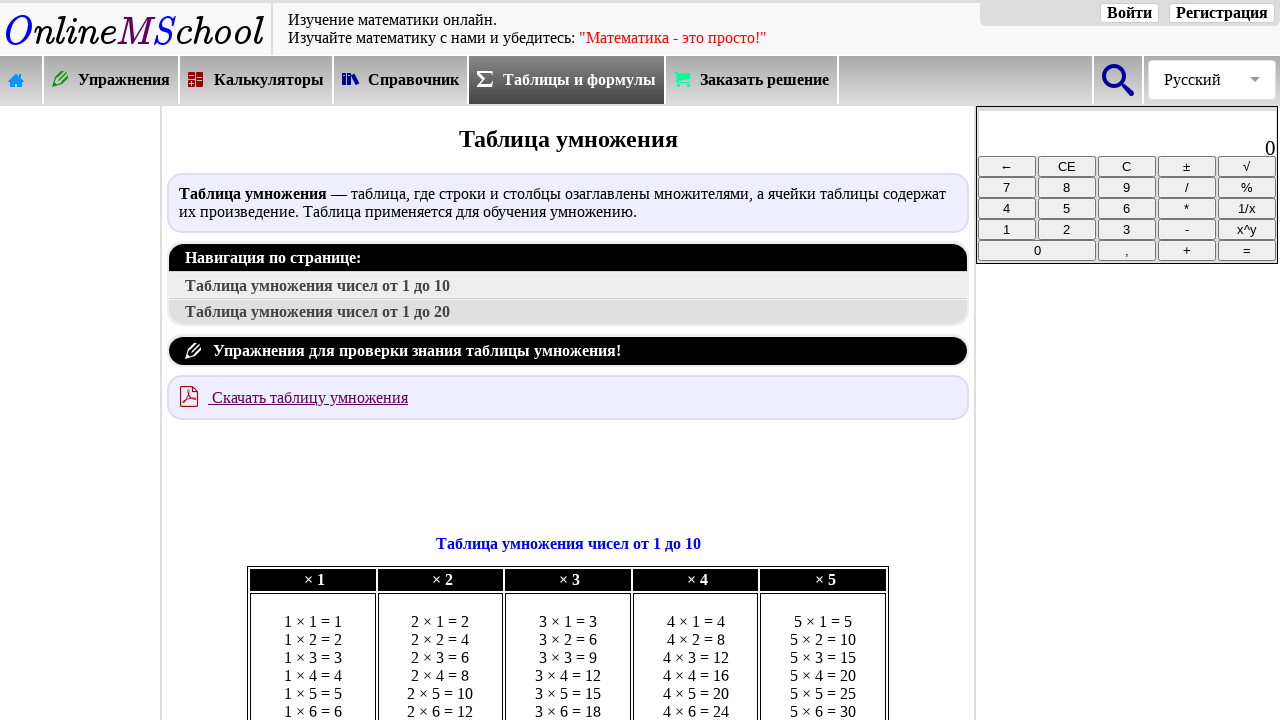